Tests a jQuery UI price range slider by dragging both left and right slider handles to adjust the price range

Starting URL: https://www.jqueryscript.net/demo/Price-Range-Slider-jQuery-UI/

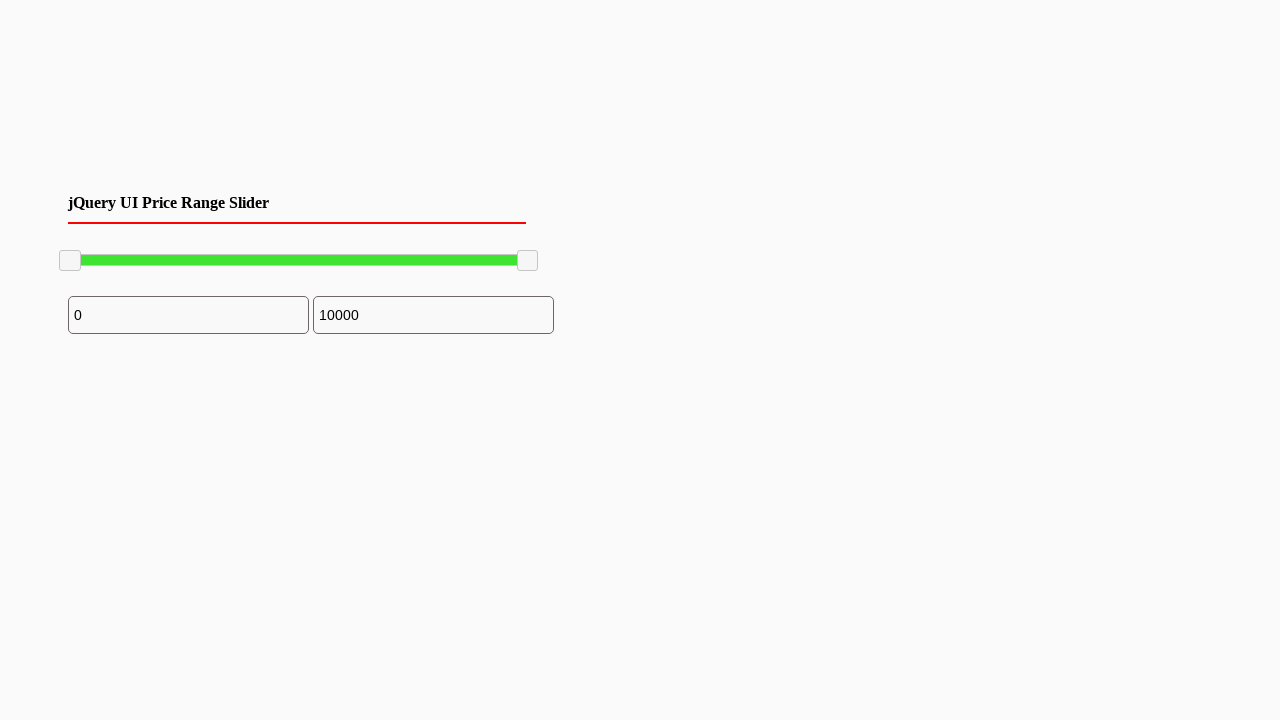

Located left slider handle
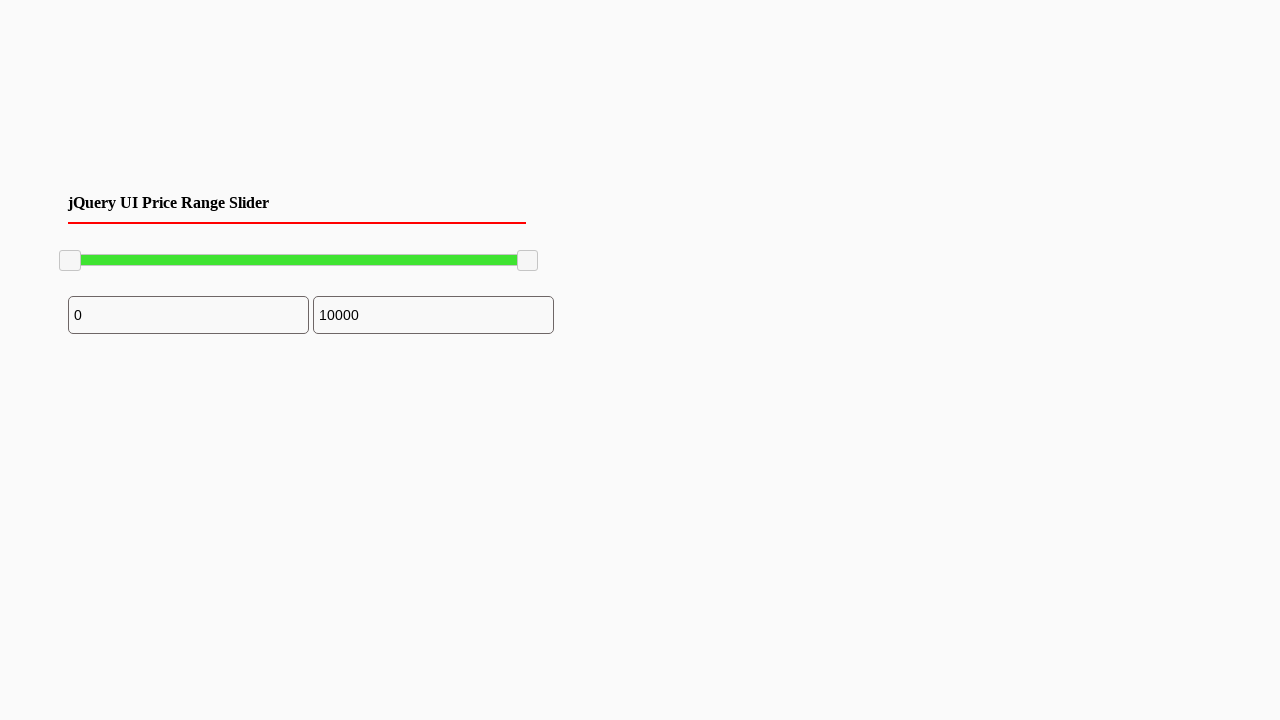

Located right slider handle
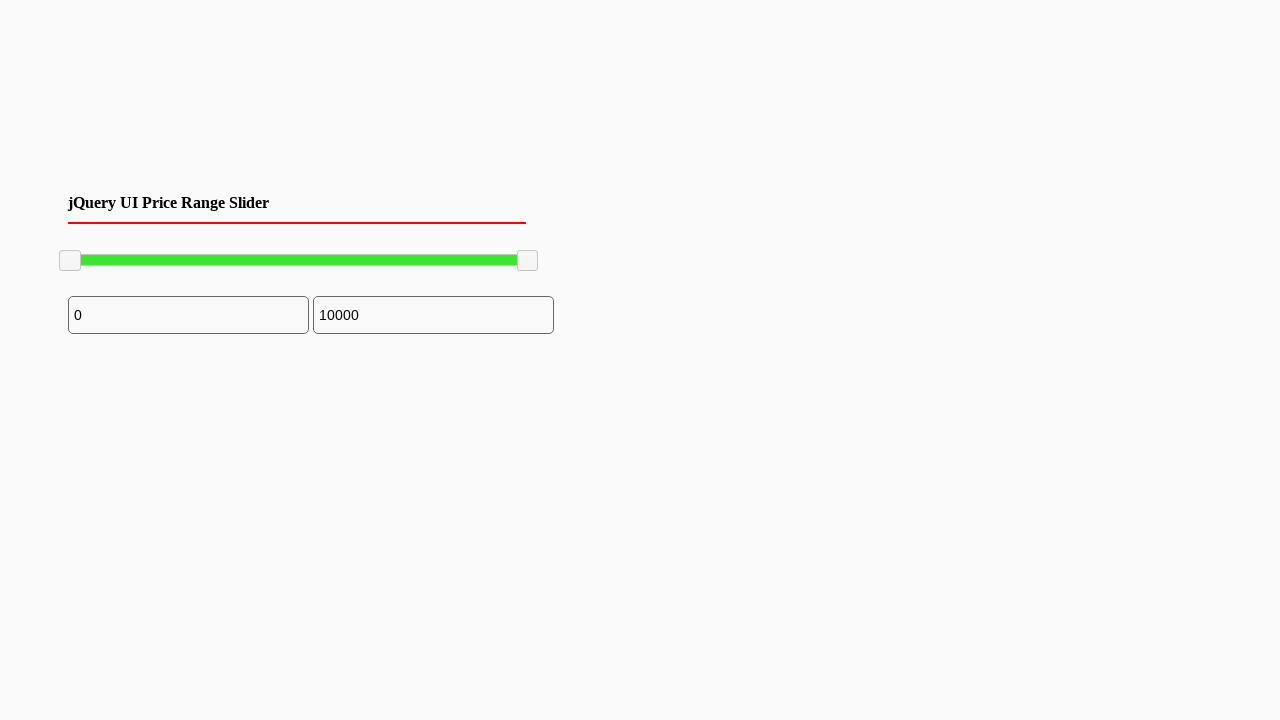

Retrieved left slider bounding box
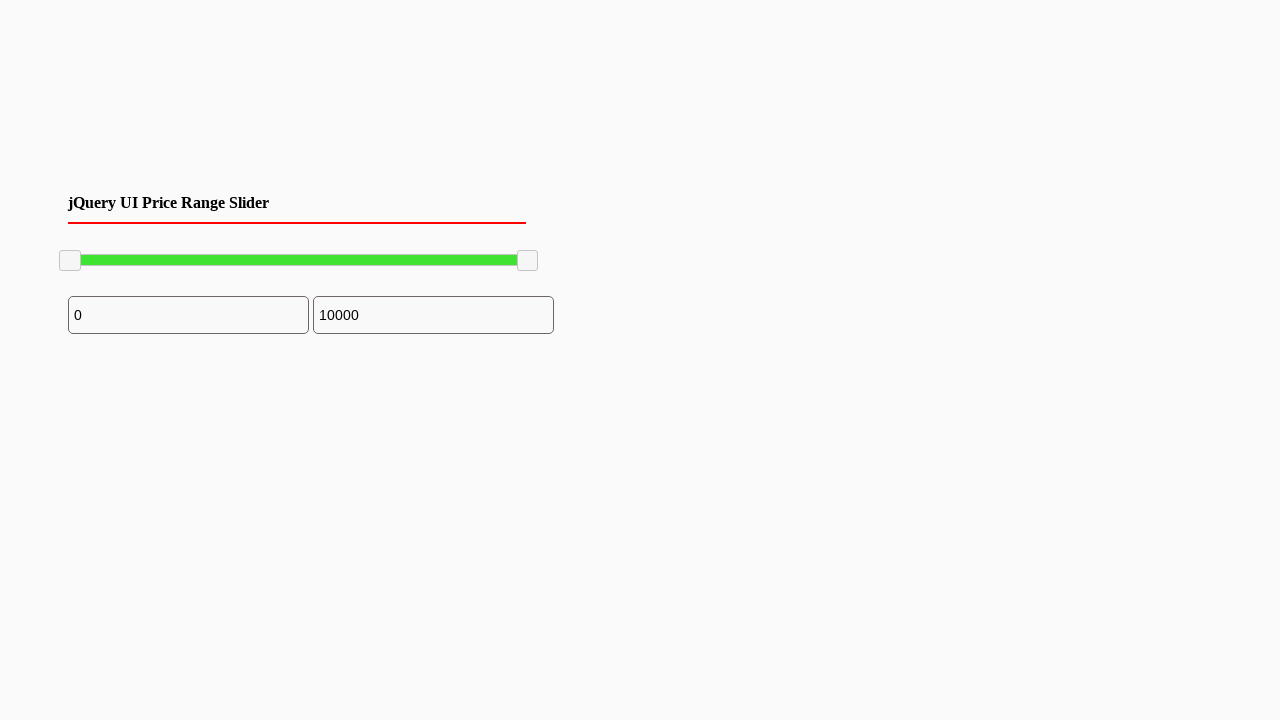

Retrieved right slider bounding box
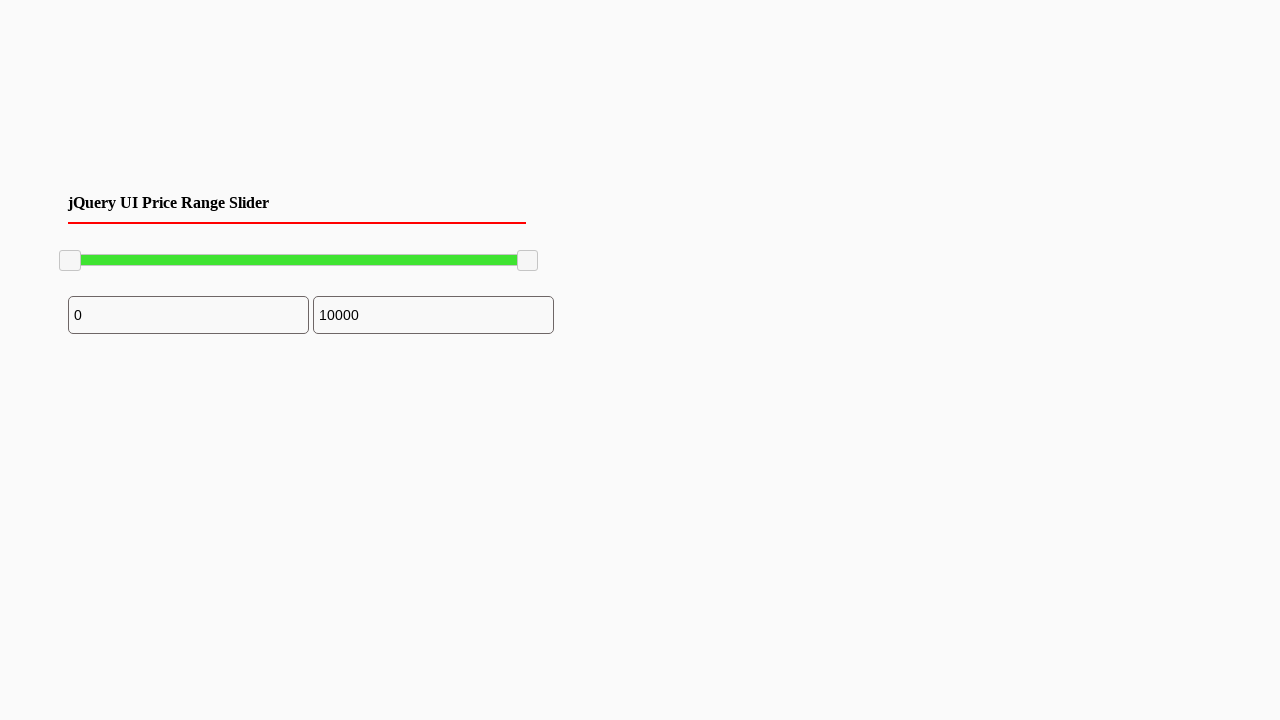

Moved mouse to left slider position at (70, 261)
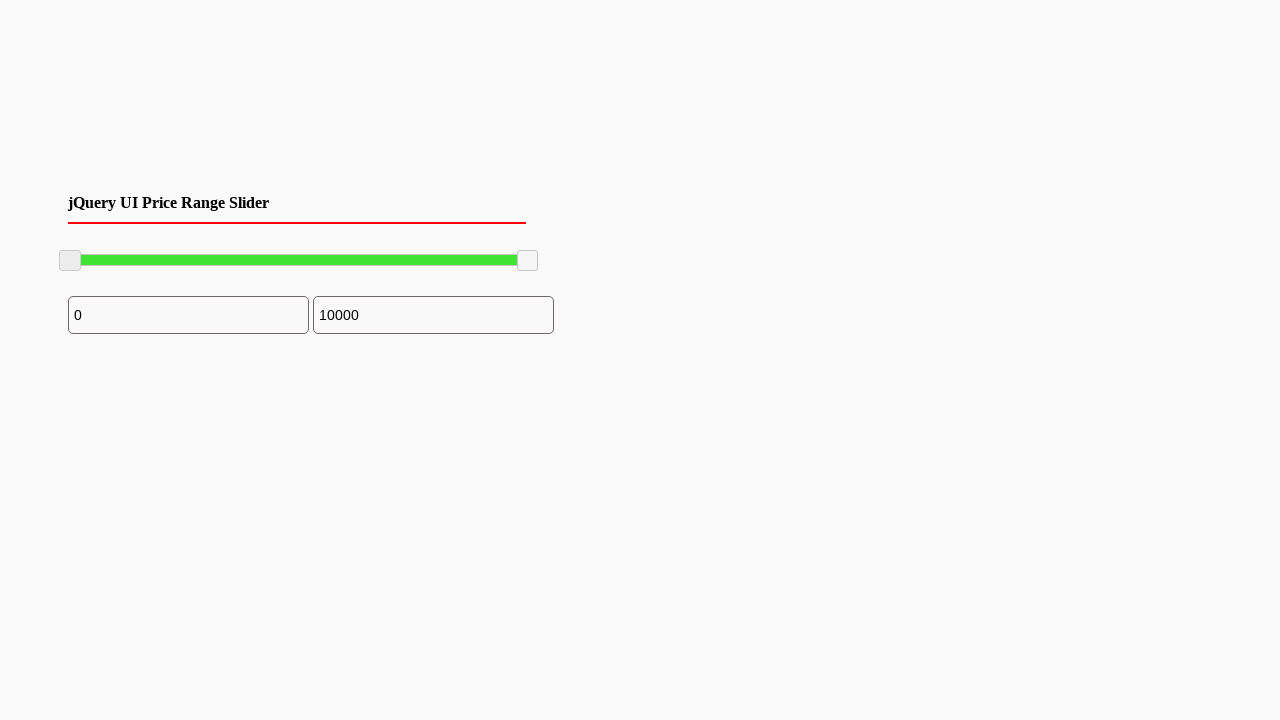

Pressed mouse button down on left slider at (70, 261)
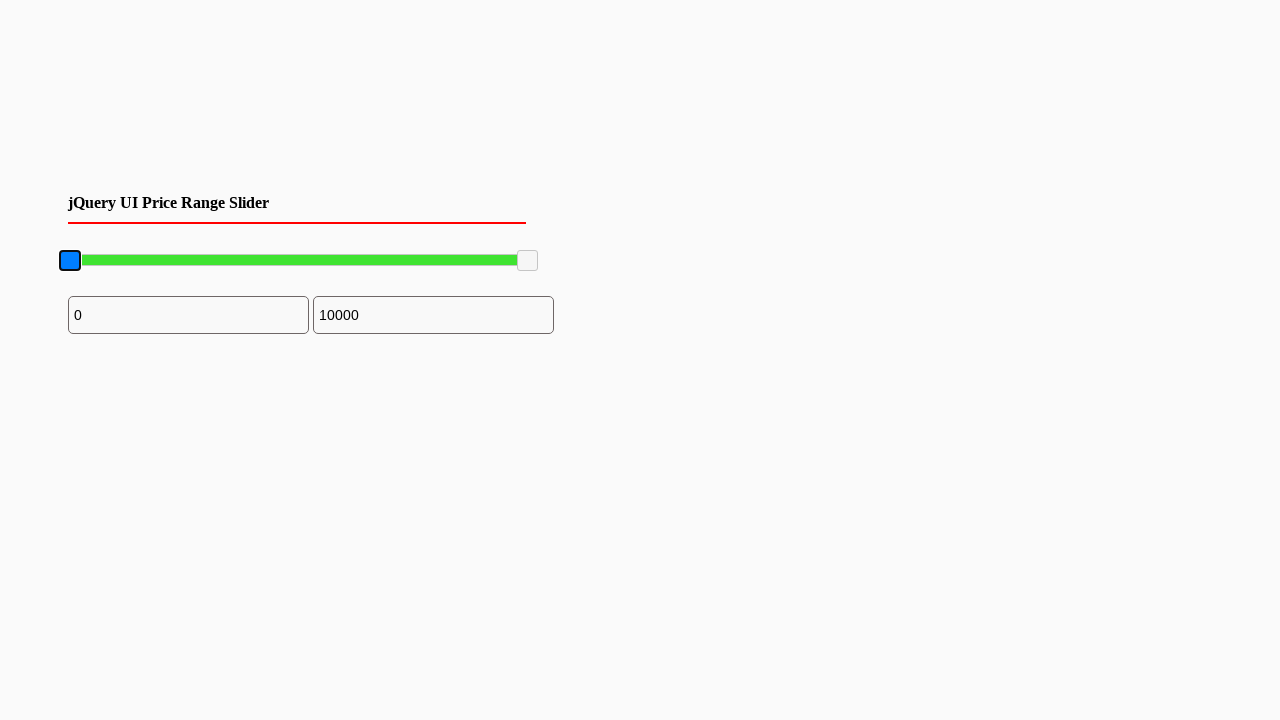

Dragged left slider to the right by 150 pixels at (220, 261)
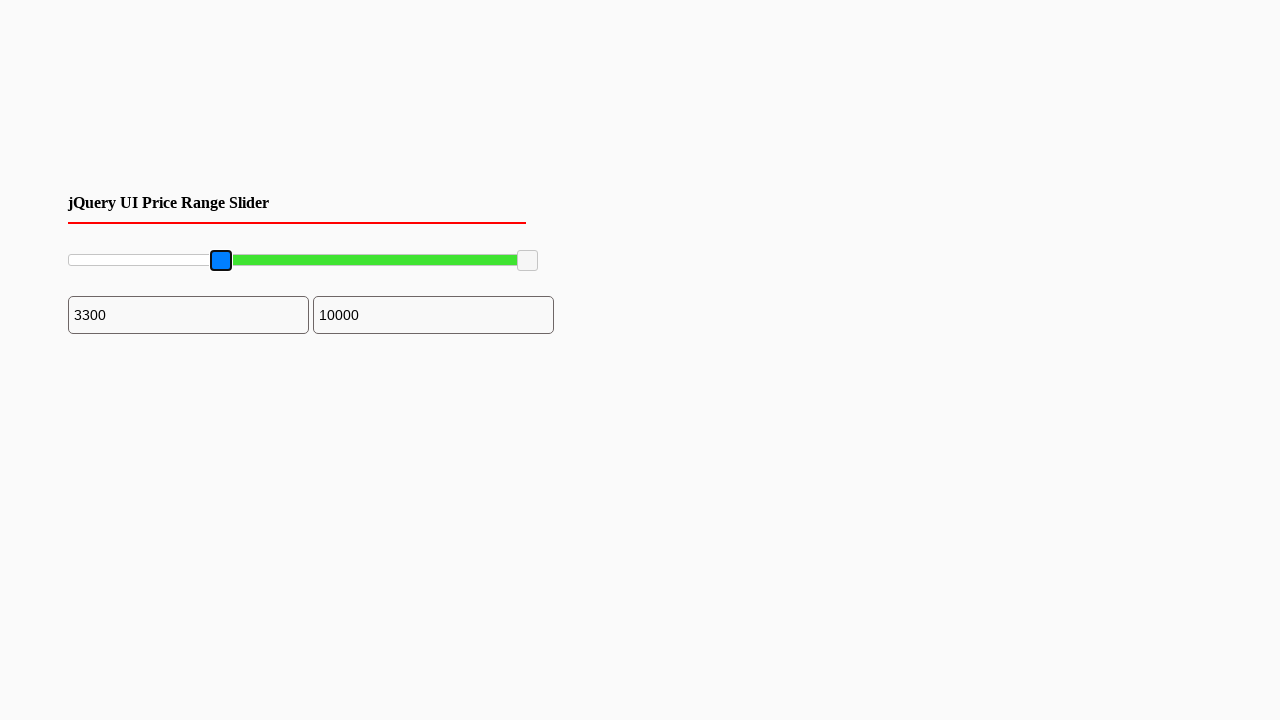

Released mouse button after dragging left slider at (220, 261)
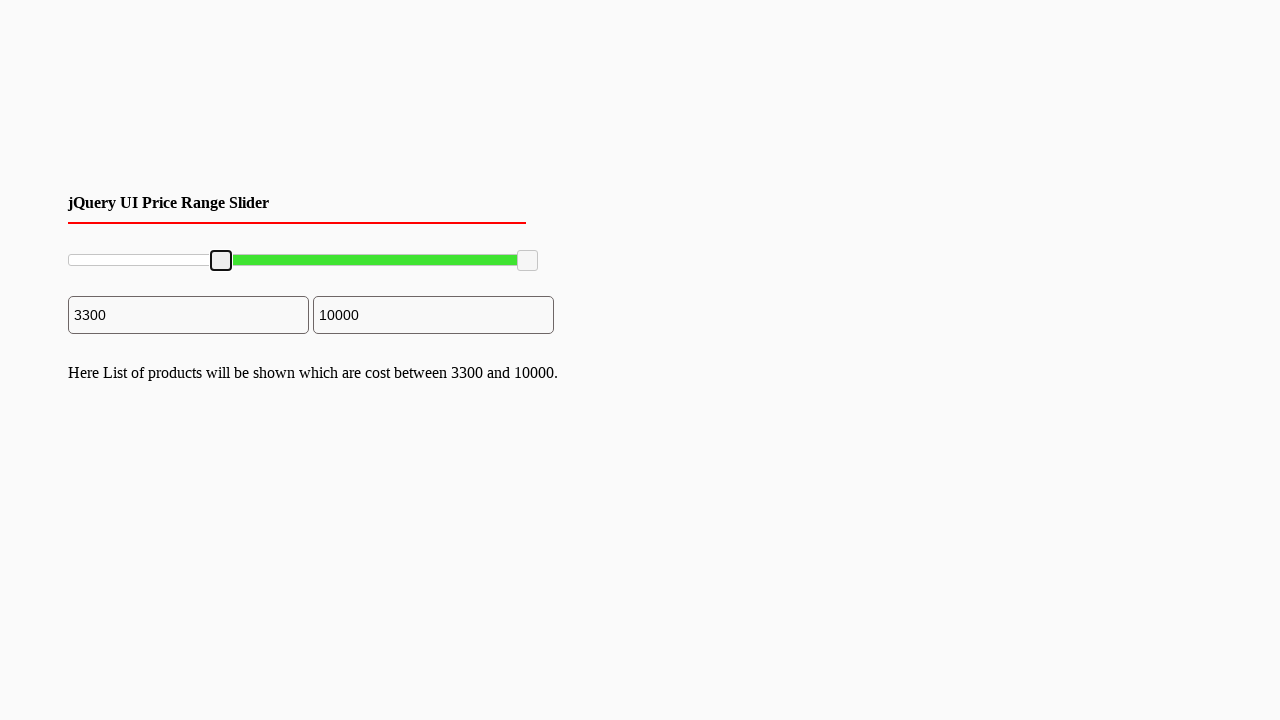

Moved mouse to right slider position at (528, 261)
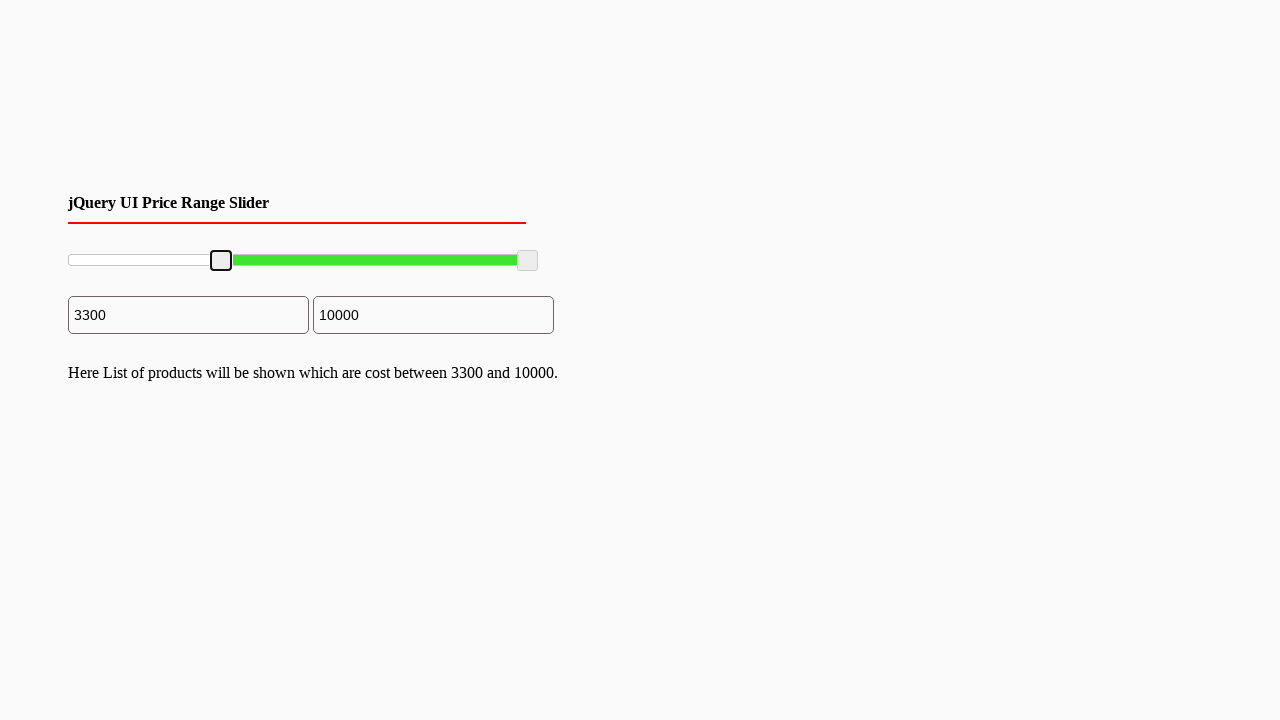

Pressed mouse button down on right slider at (528, 261)
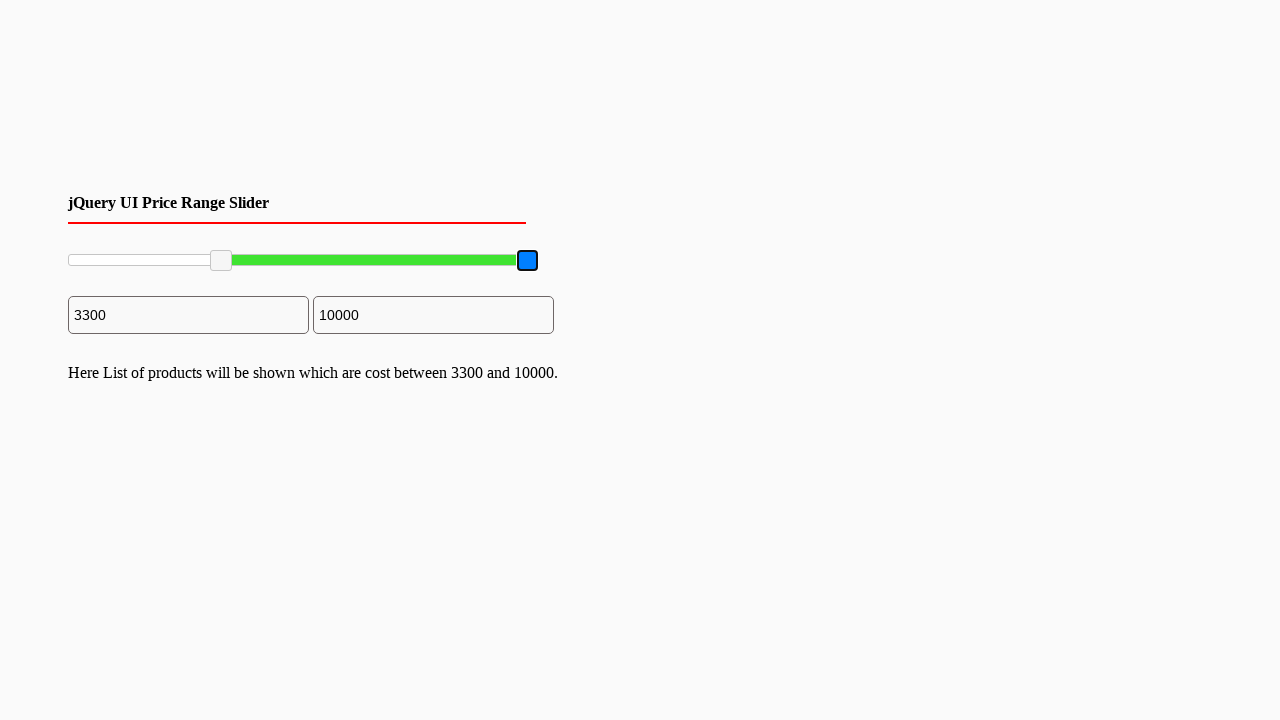

Dragged right slider to the left by 50 pixels at (478, 261)
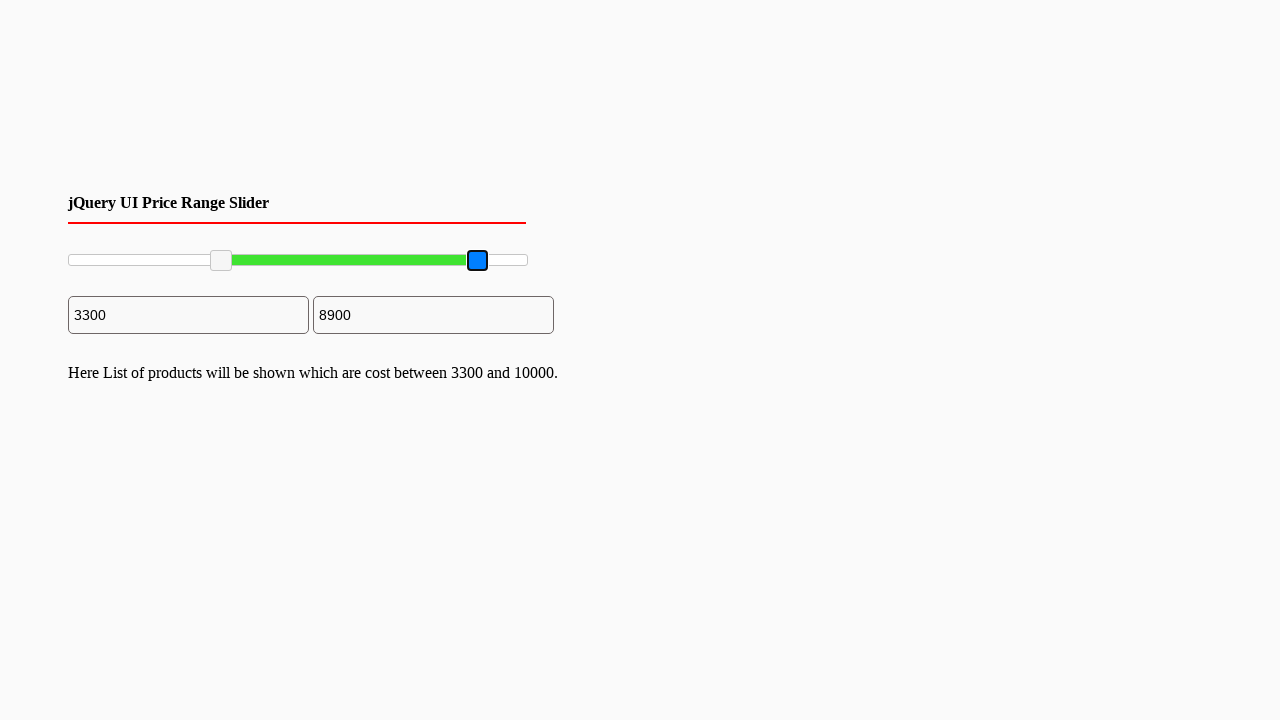

Released mouse button after dragging right slider at (478, 261)
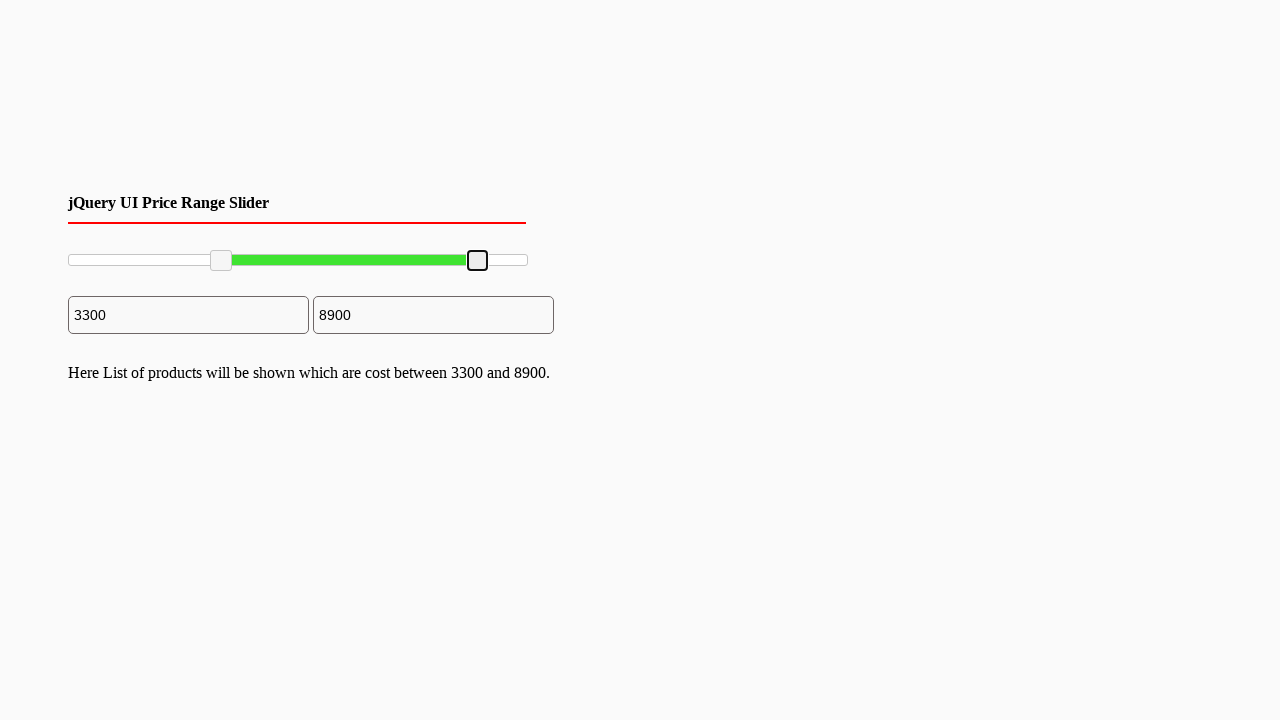

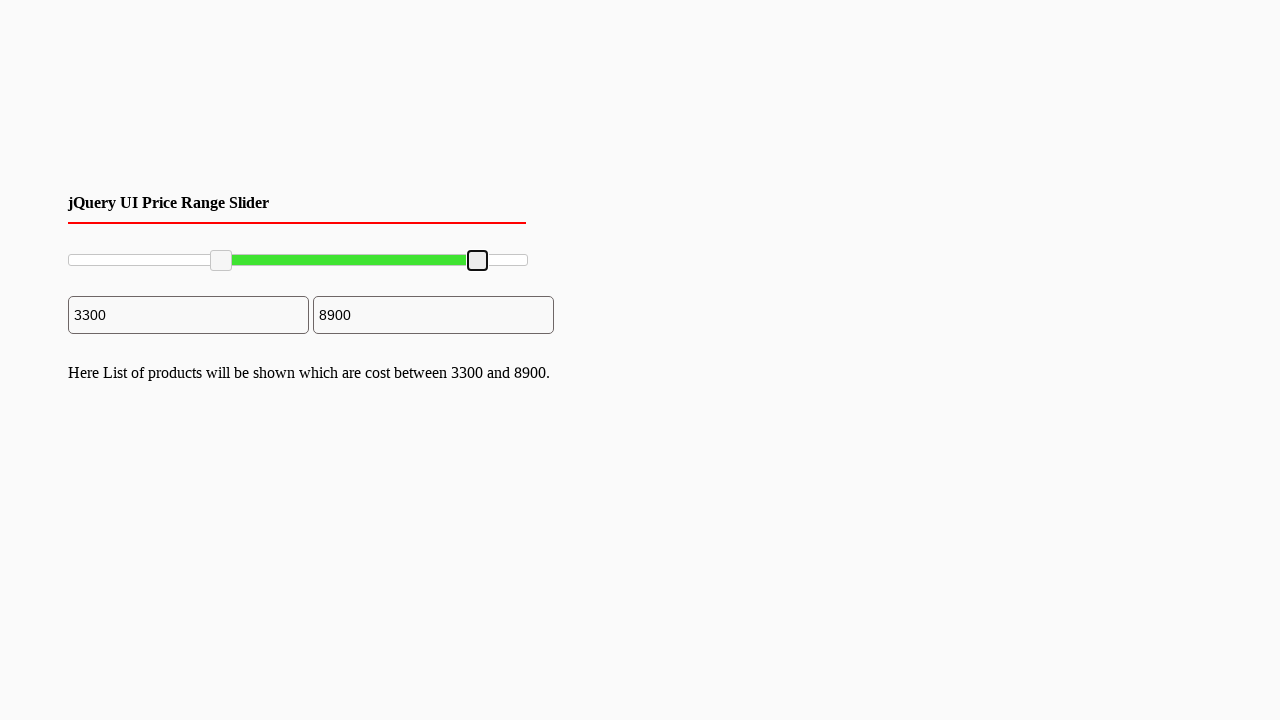